Tests slider functionality using click-and-hold approach to drag the slider horizontally

Starting URL: https://demoqa.com/slider/

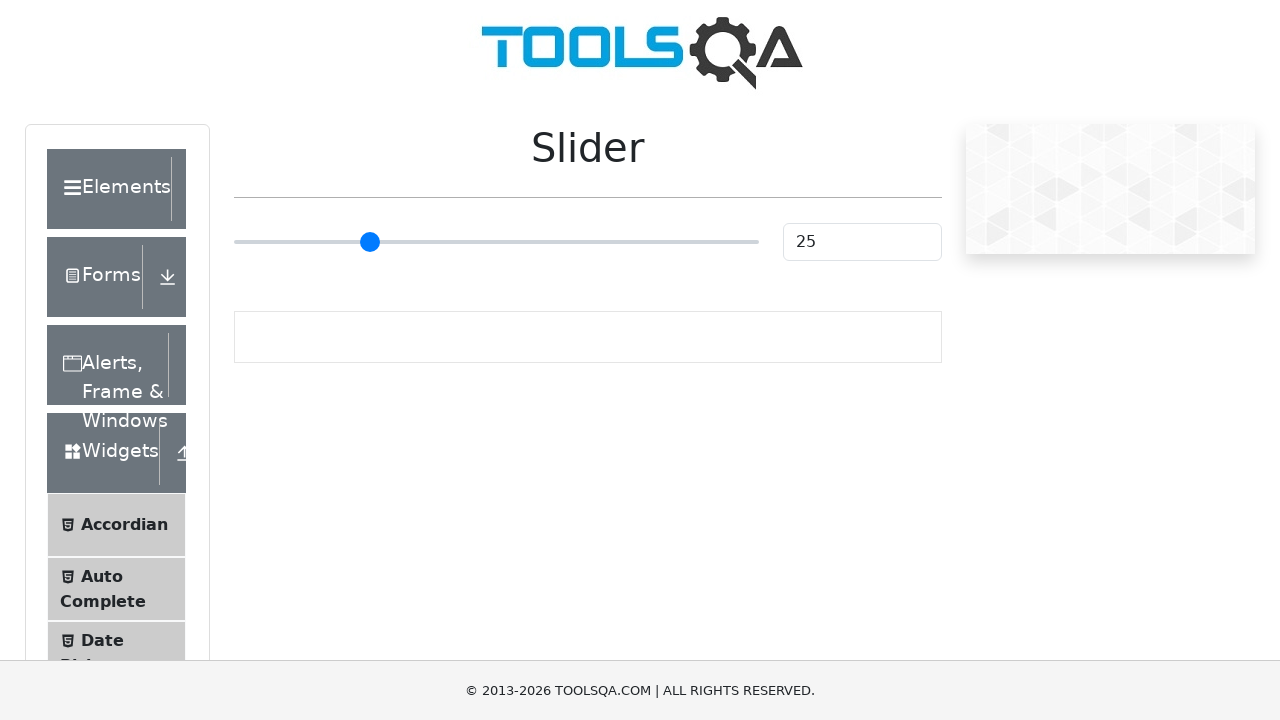

Located slider element with class range-slider.range-slider--primary
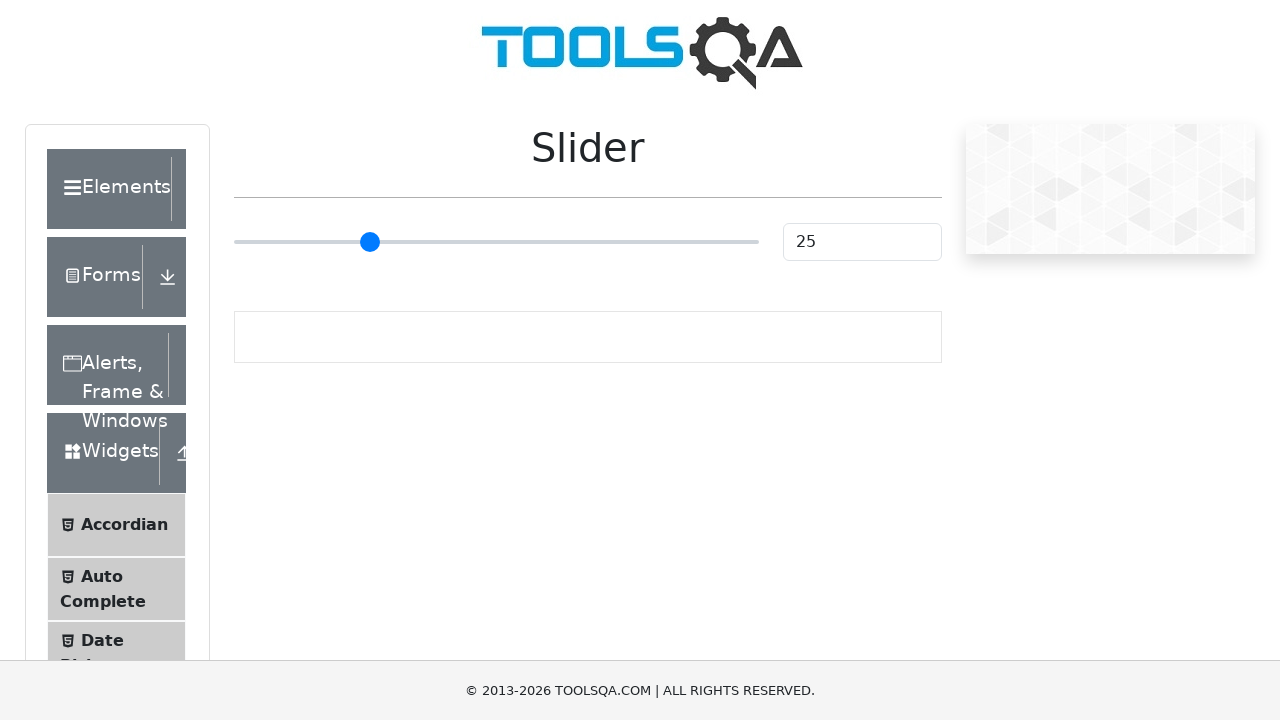

Retrieved bounding box of the slider
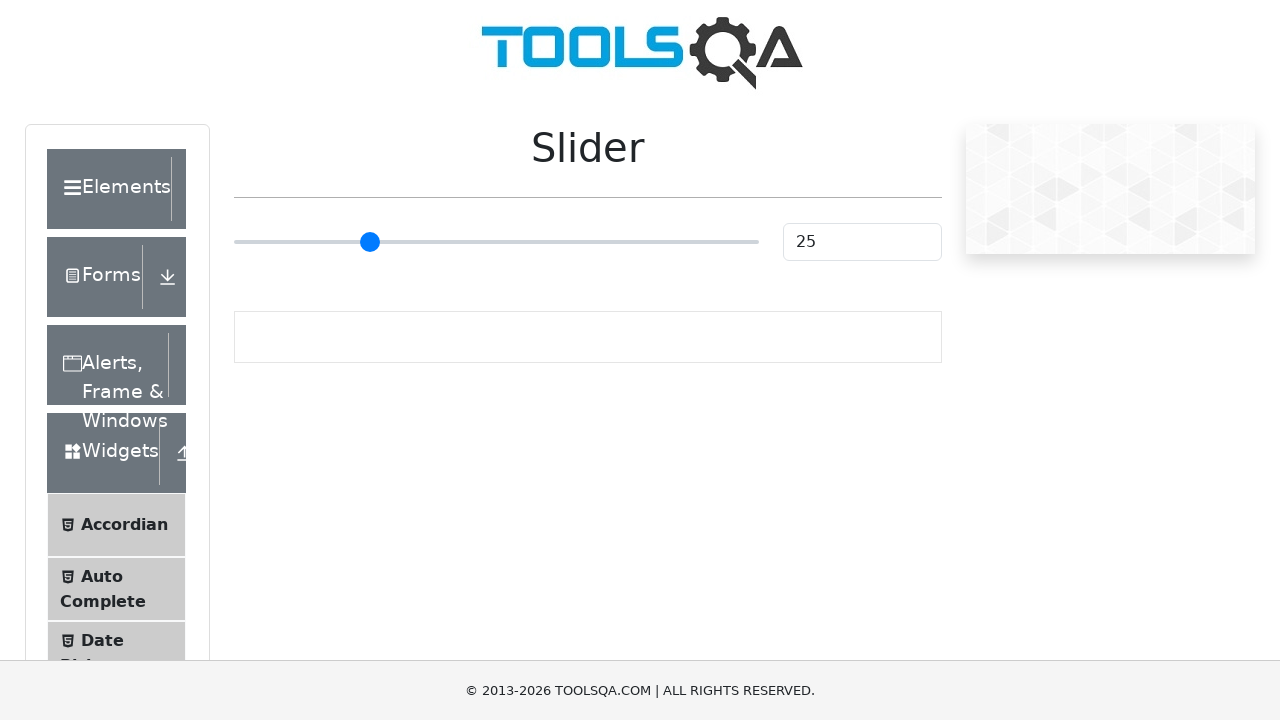

Moved mouse to center of slider at (496, 242)
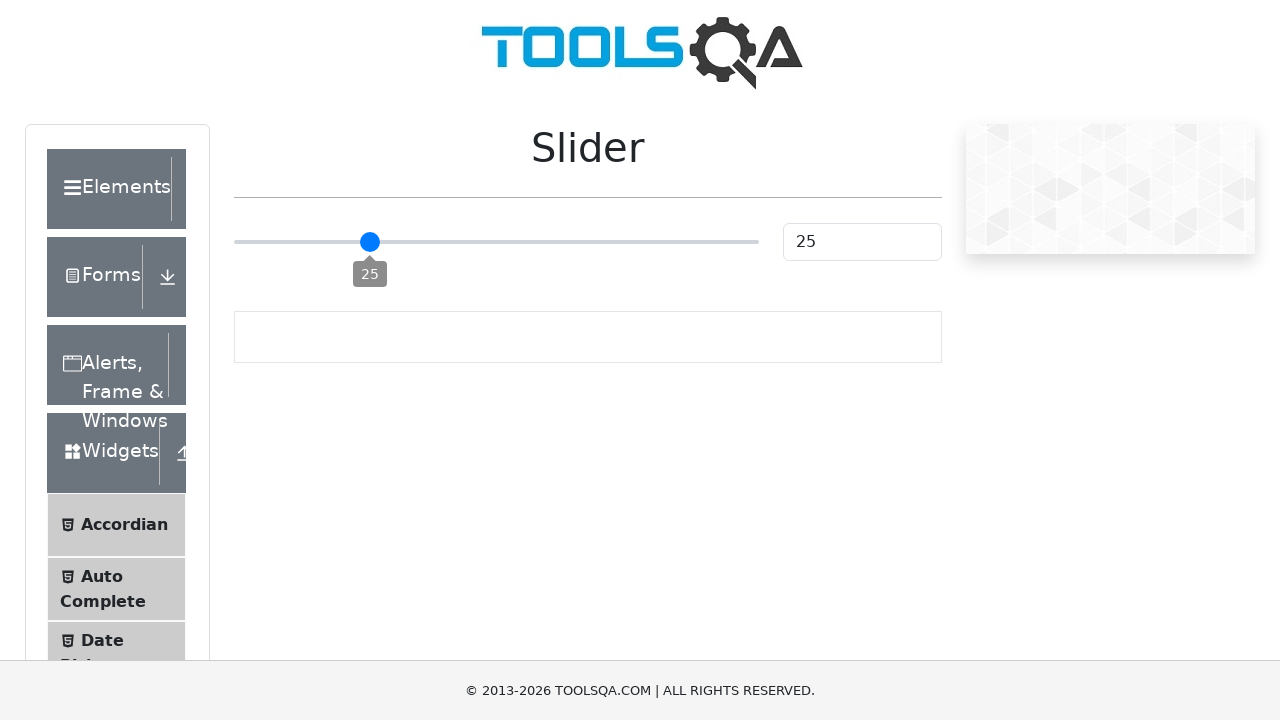

Pressed mouse button down at slider center at (496, 242)
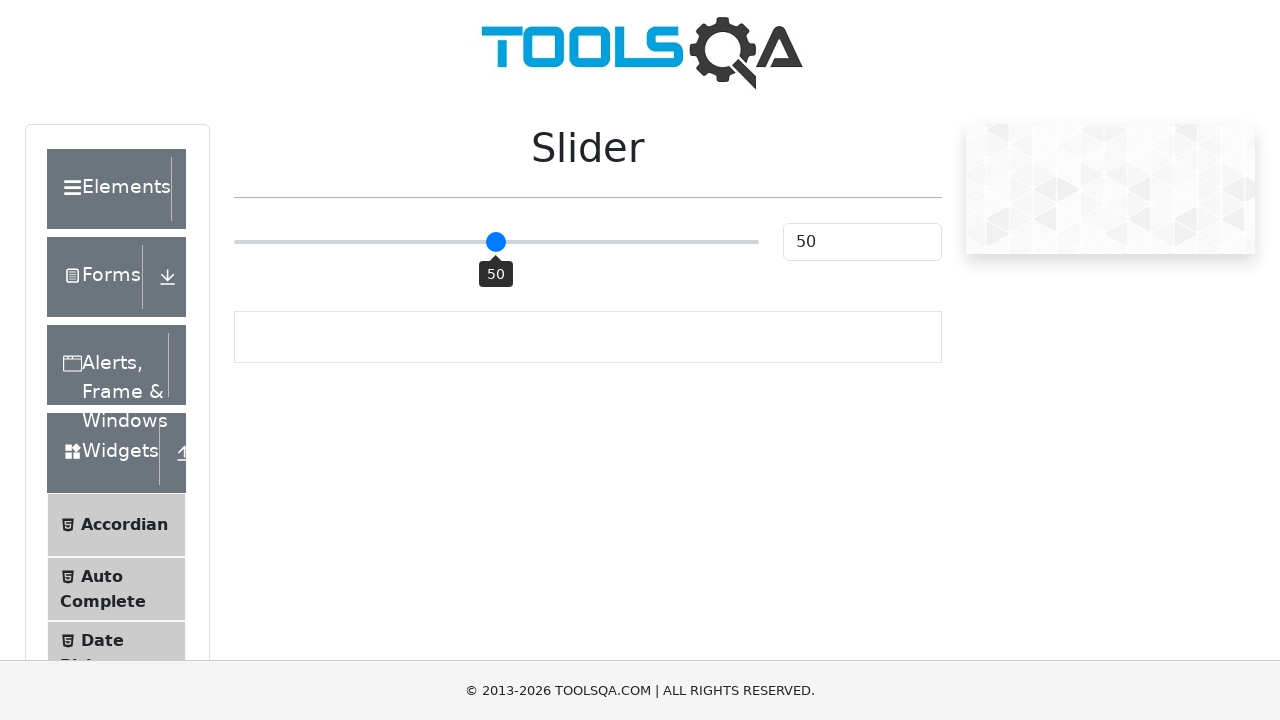

Dragged mouse 65 pixels to the right while holding button down at (561, 242)
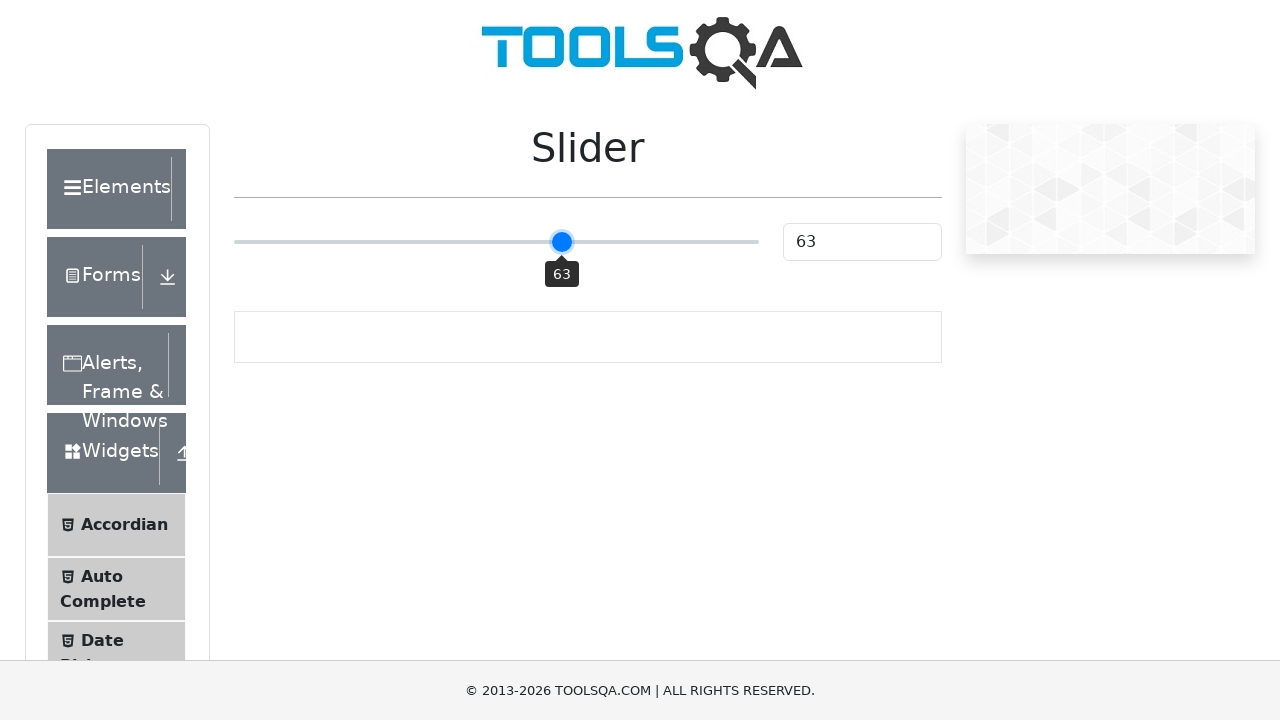

Released mouse button after dragging slider at (561, 242)
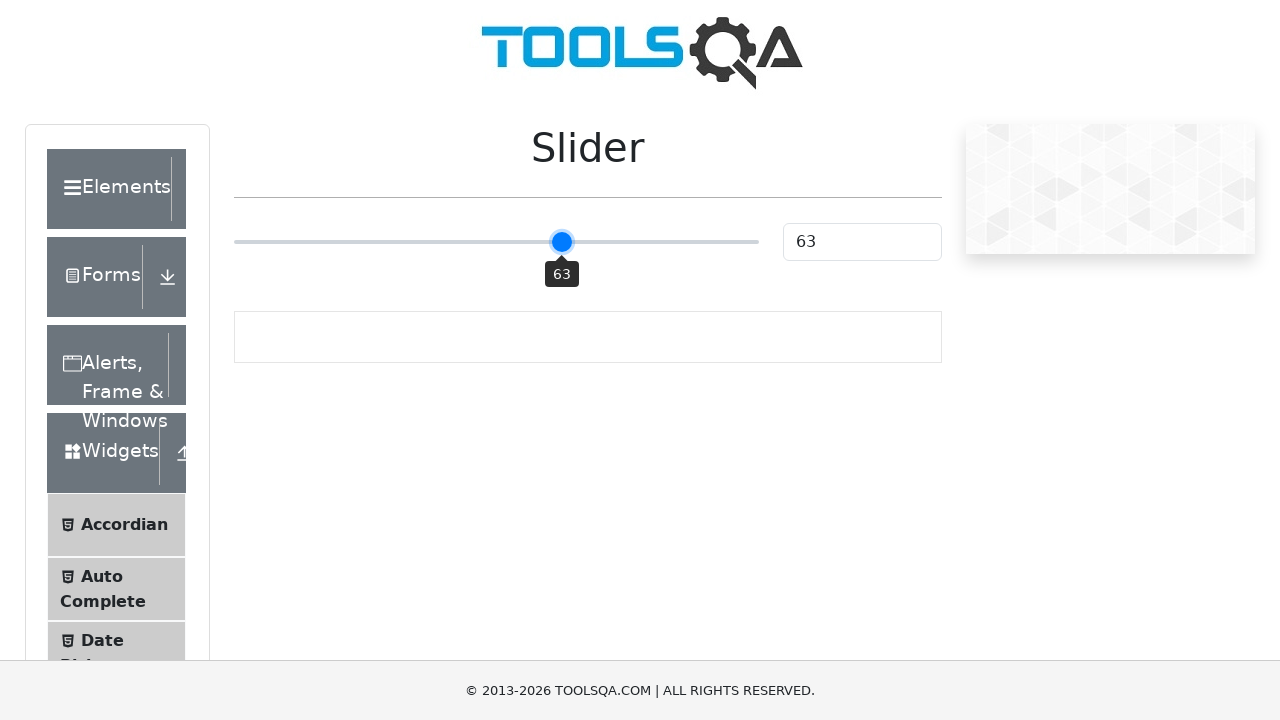

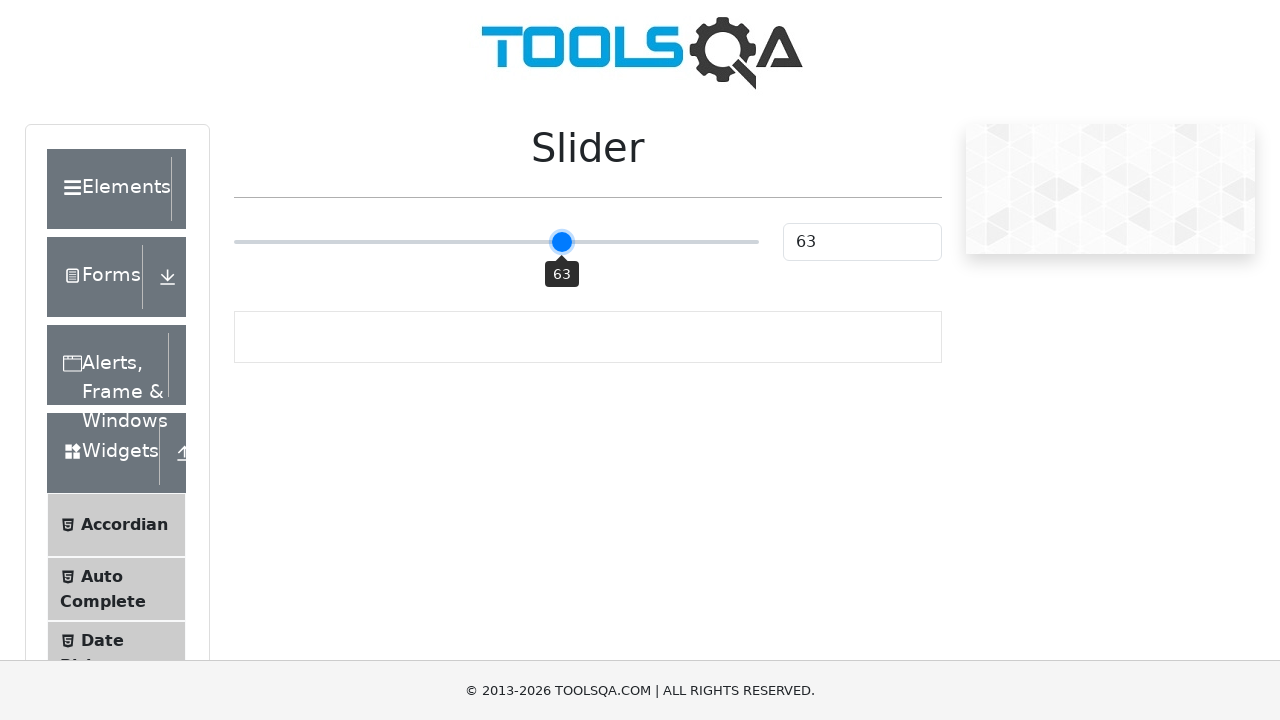